Navigates to Salesforce demo form page and verifies that the UserTitle field is present and accessible

Starting URL: https://www.salesforce.com/in/form/demo/starter-overview-demo/?d=jumbo2-btn-demo

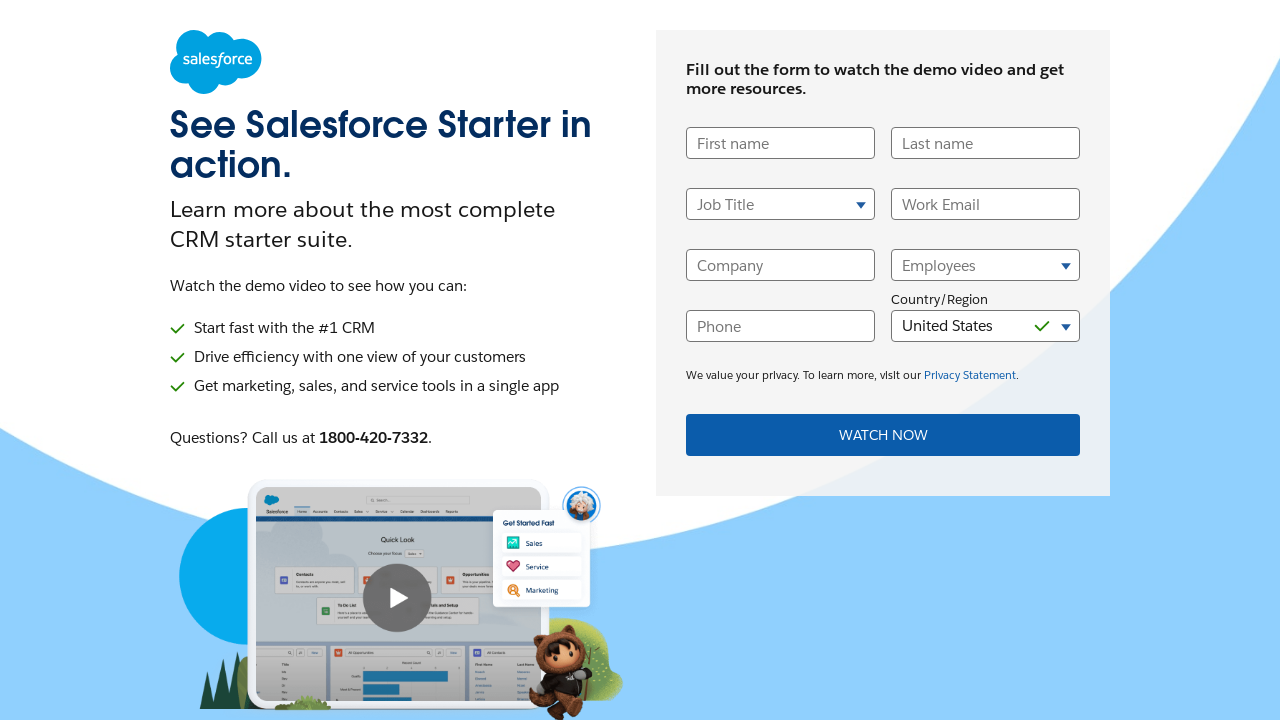

Navigated to Salesforce demo form page
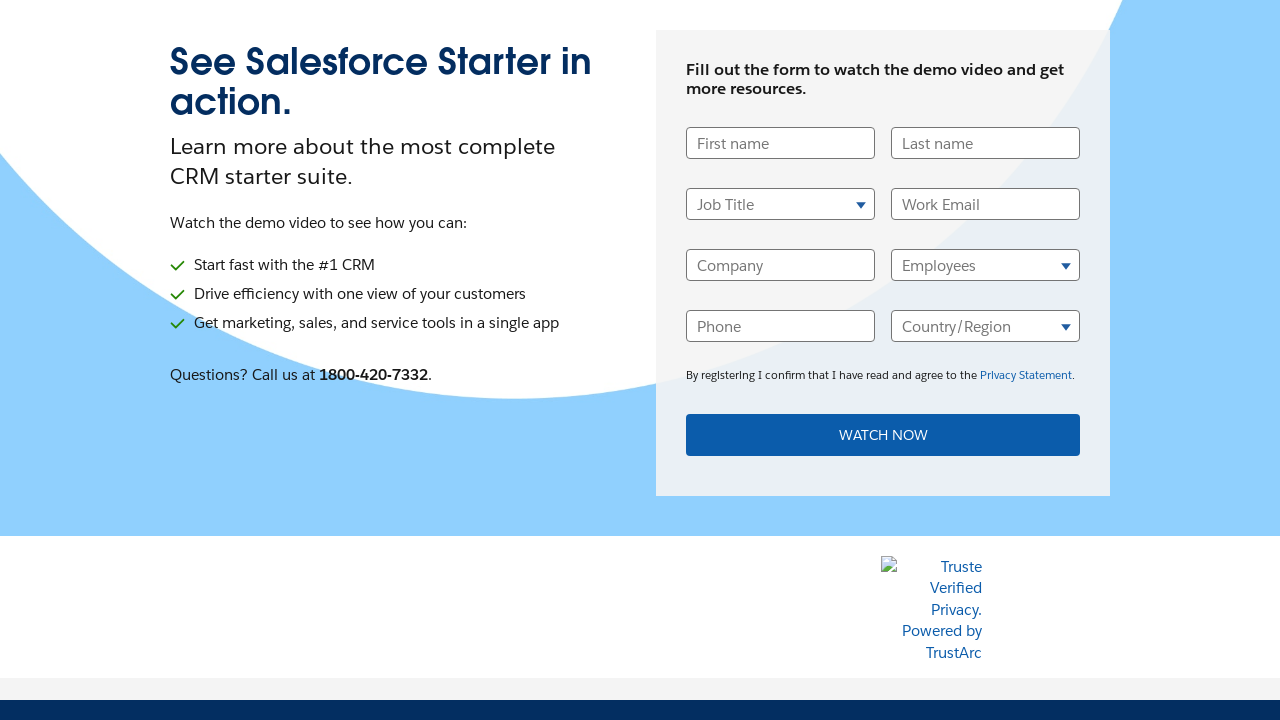

UserTitle field appeared in the DOM
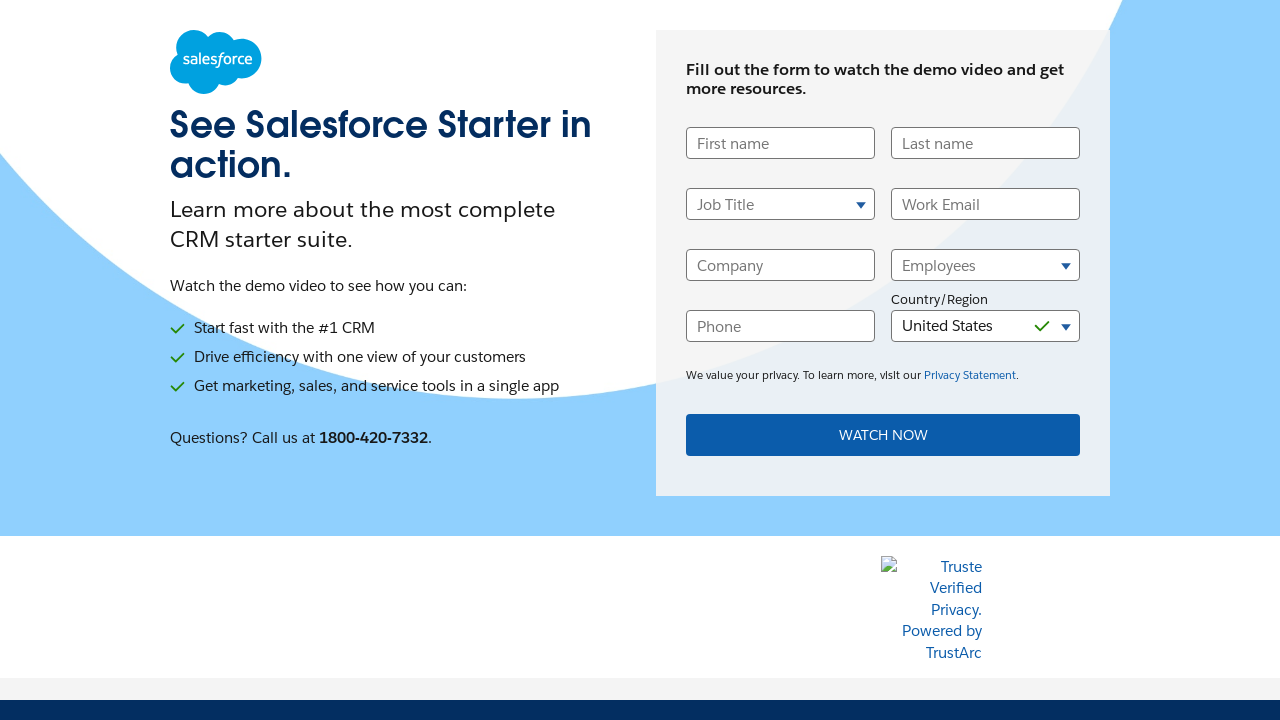

Located UserTitle field element
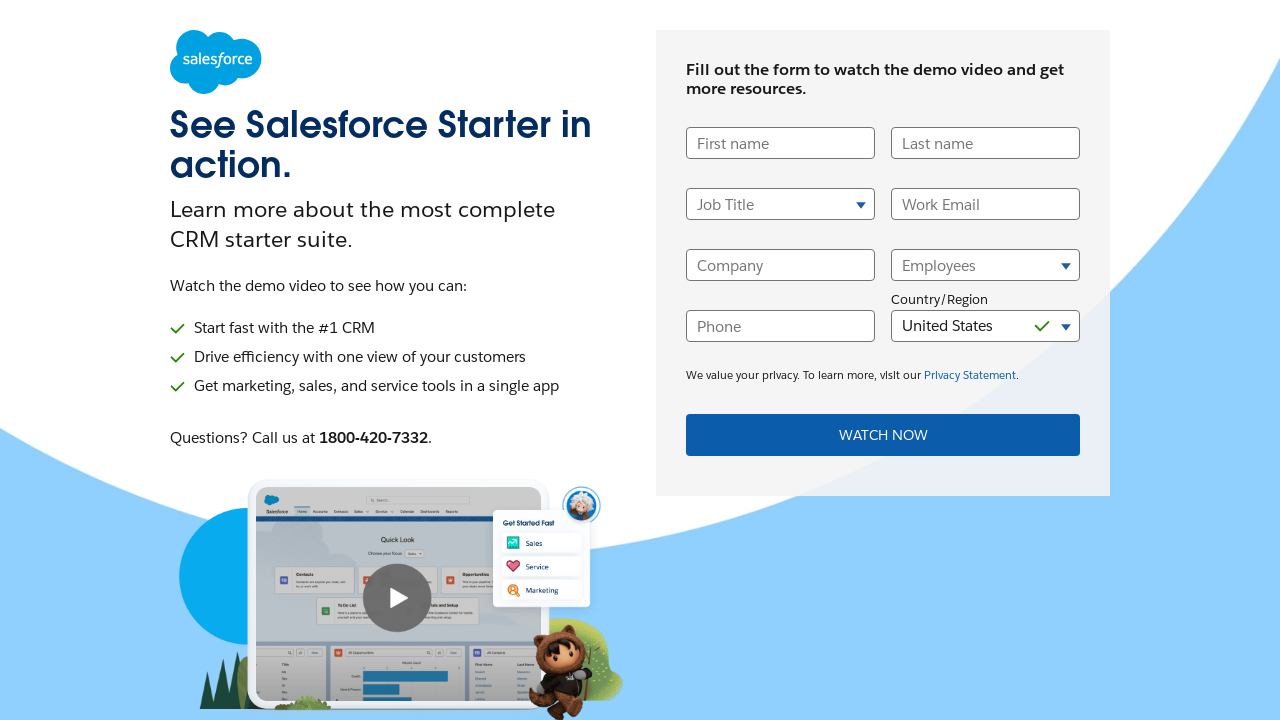

UserTitle field is visible and accessible
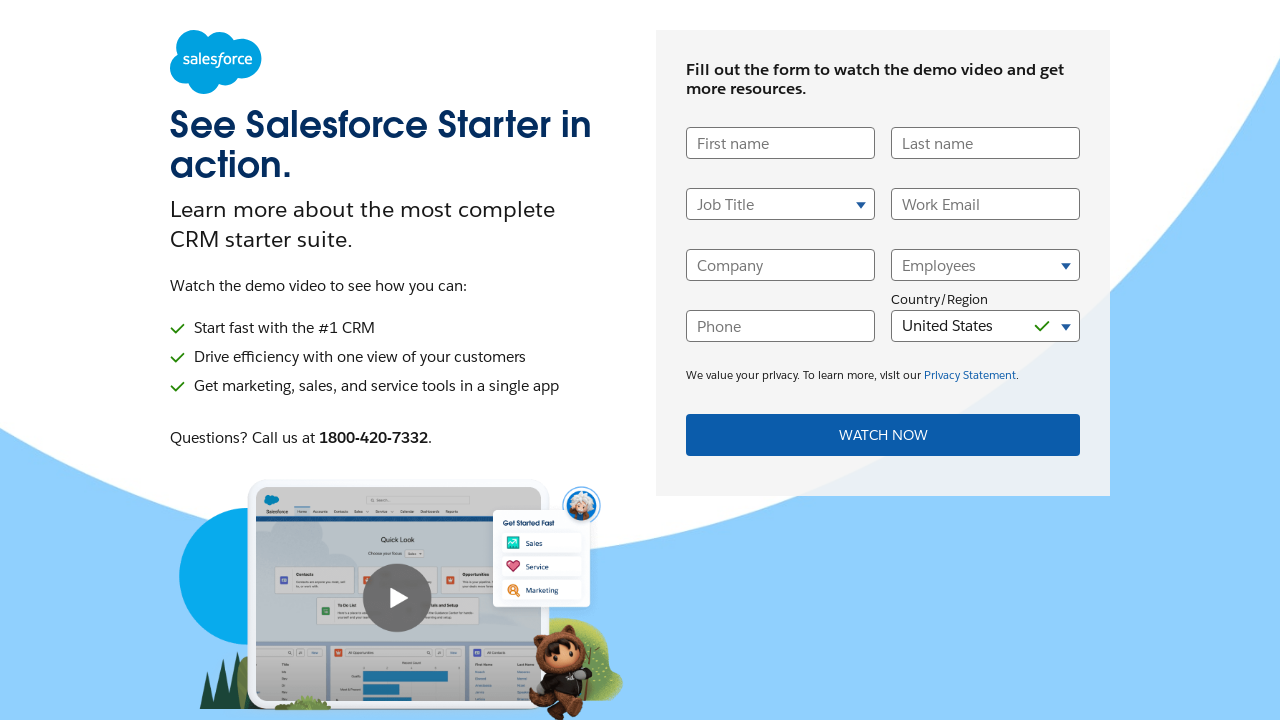

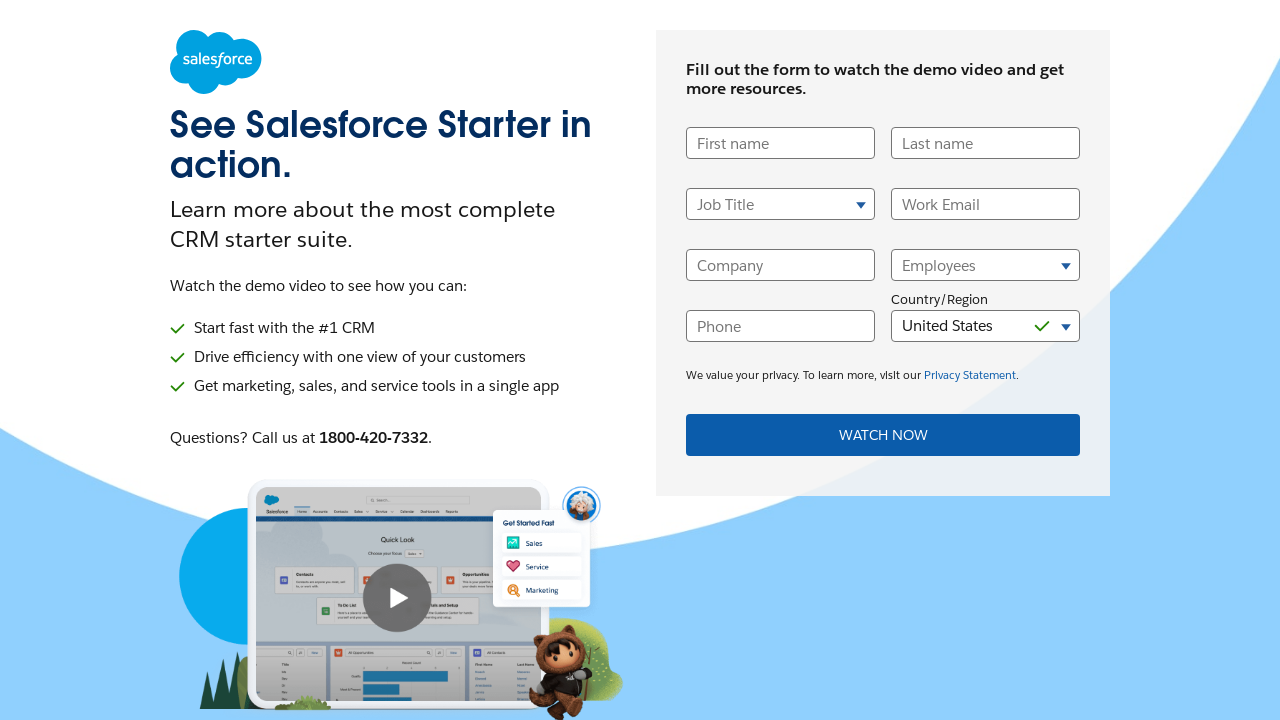